Navigates to OpenCart login page, clicks on register link, and verifies that registration page elements are displayed correctly

Starting URL: https://naveenautomationlabs.com/opencart/index.php?route=account/login

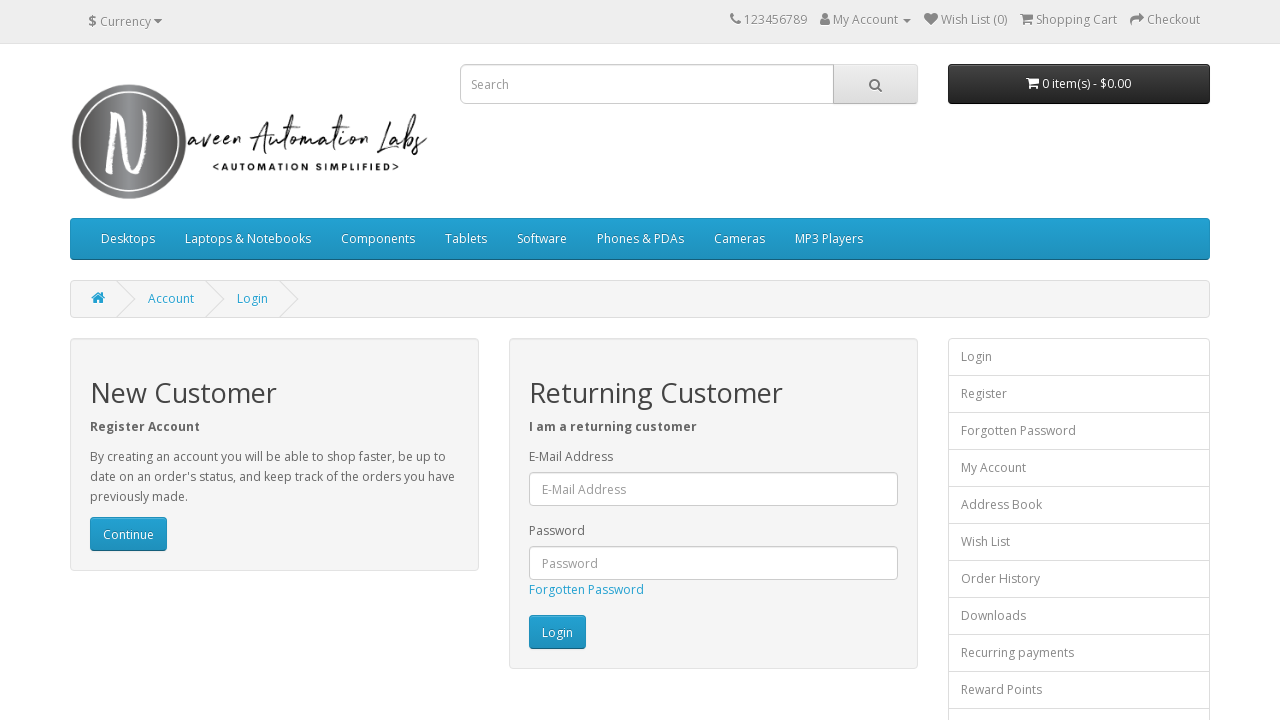

Clicked on Register link at (1079, 394) on xpath=//*[@id='column-right']/div/a[2]
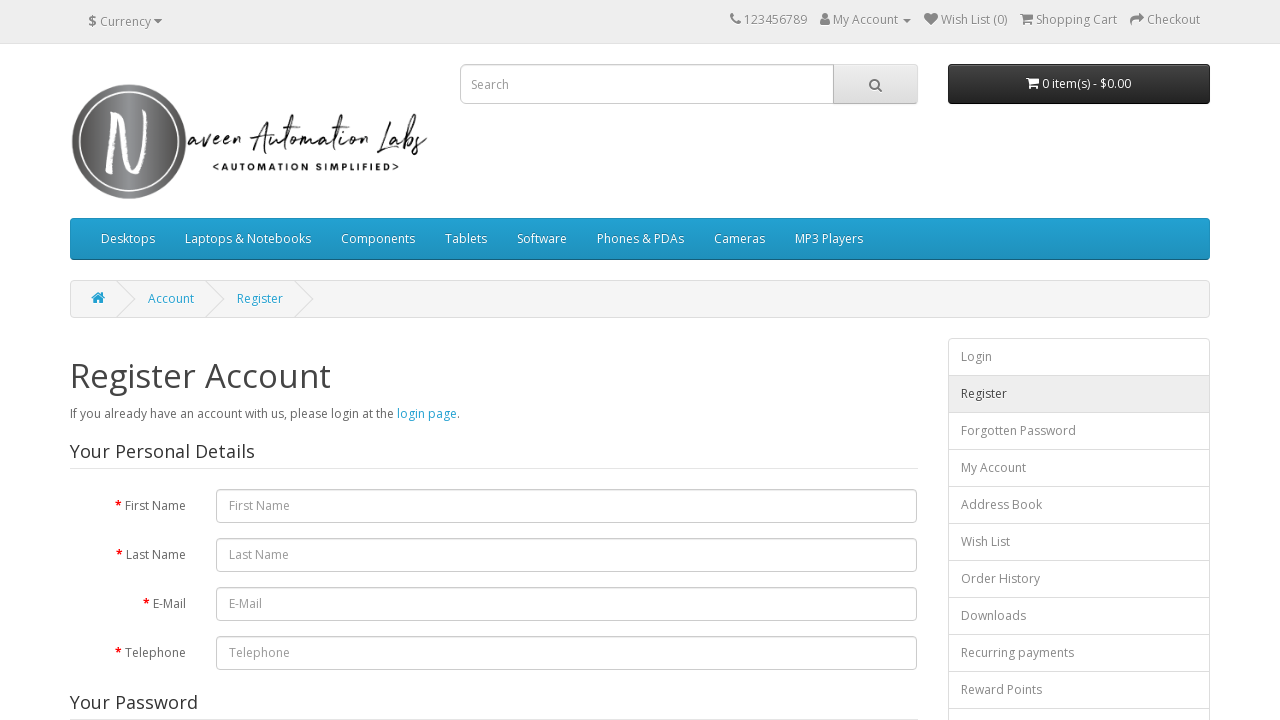

Registration page loaded - header element is present
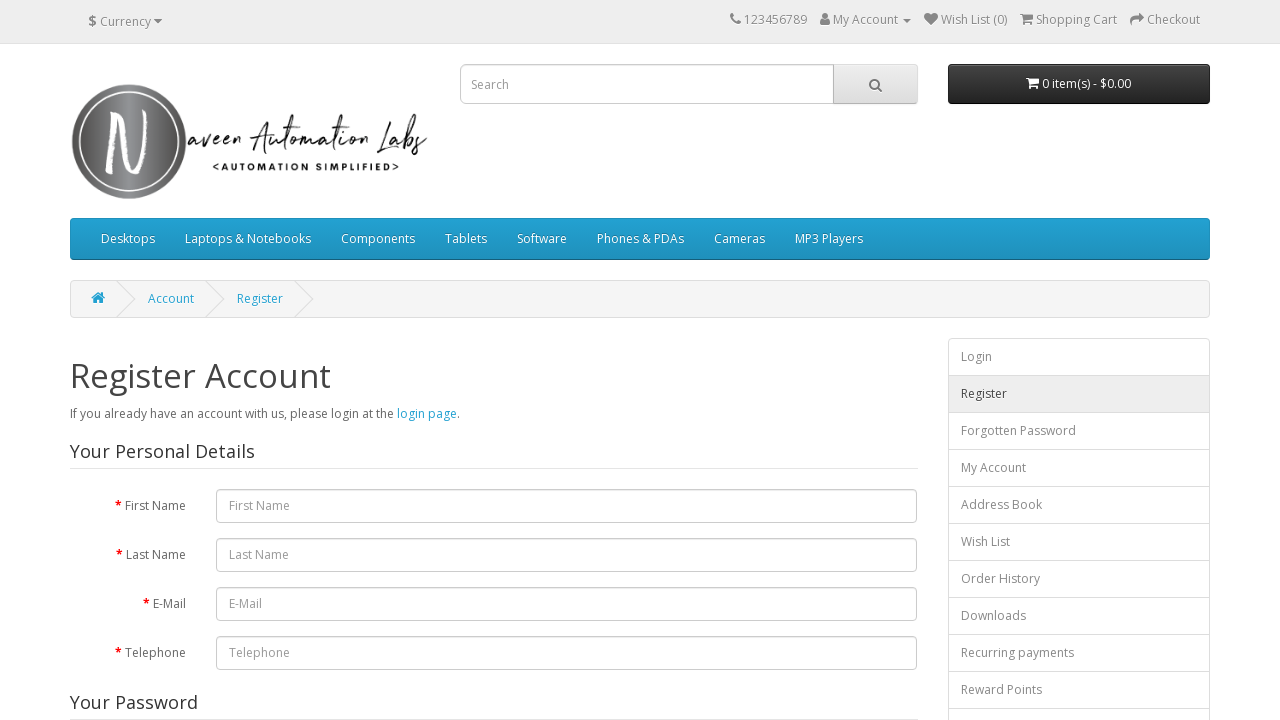

Retrieved header text: 'Register Account'
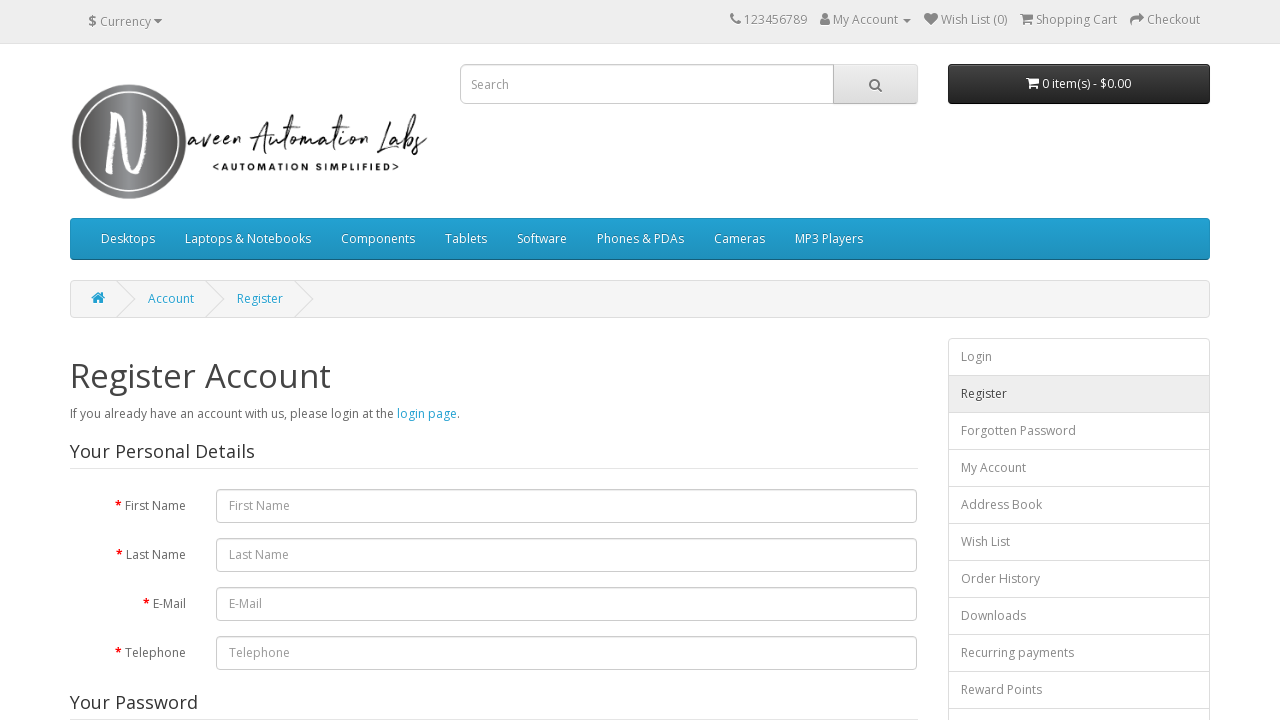

Verified header text is 'Register Account'
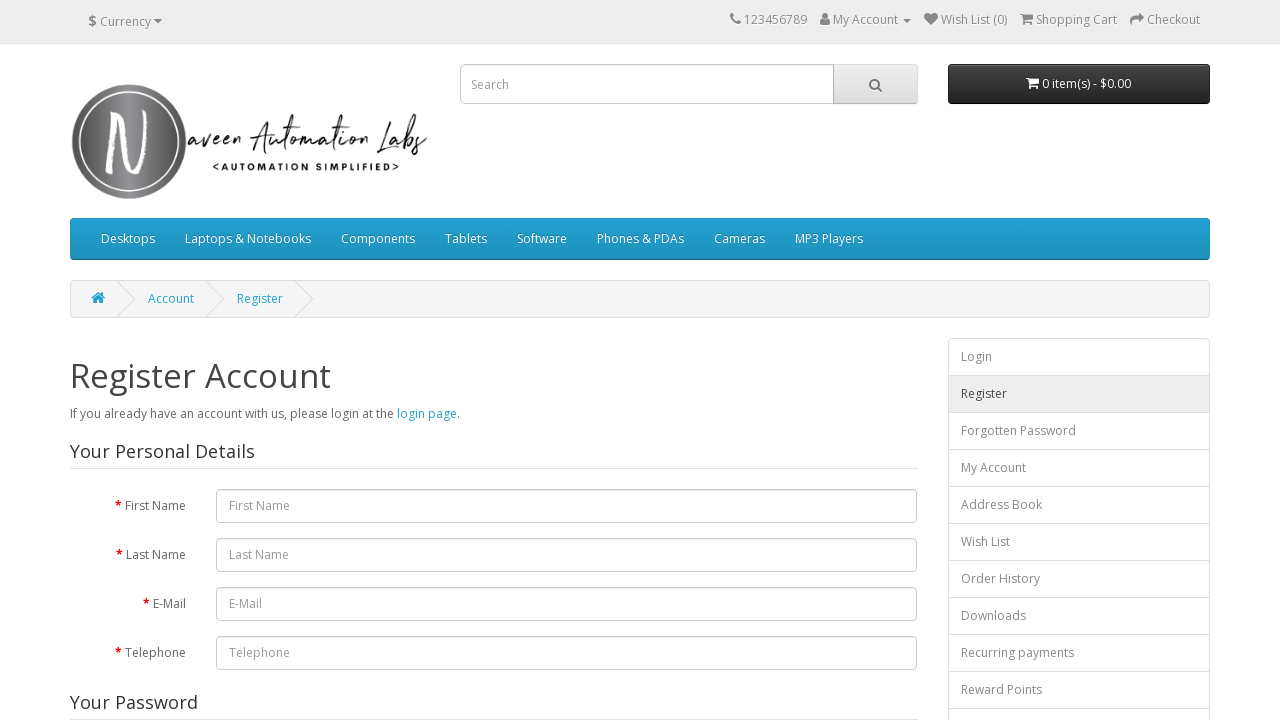

Verified 'Recurring payments' link is present
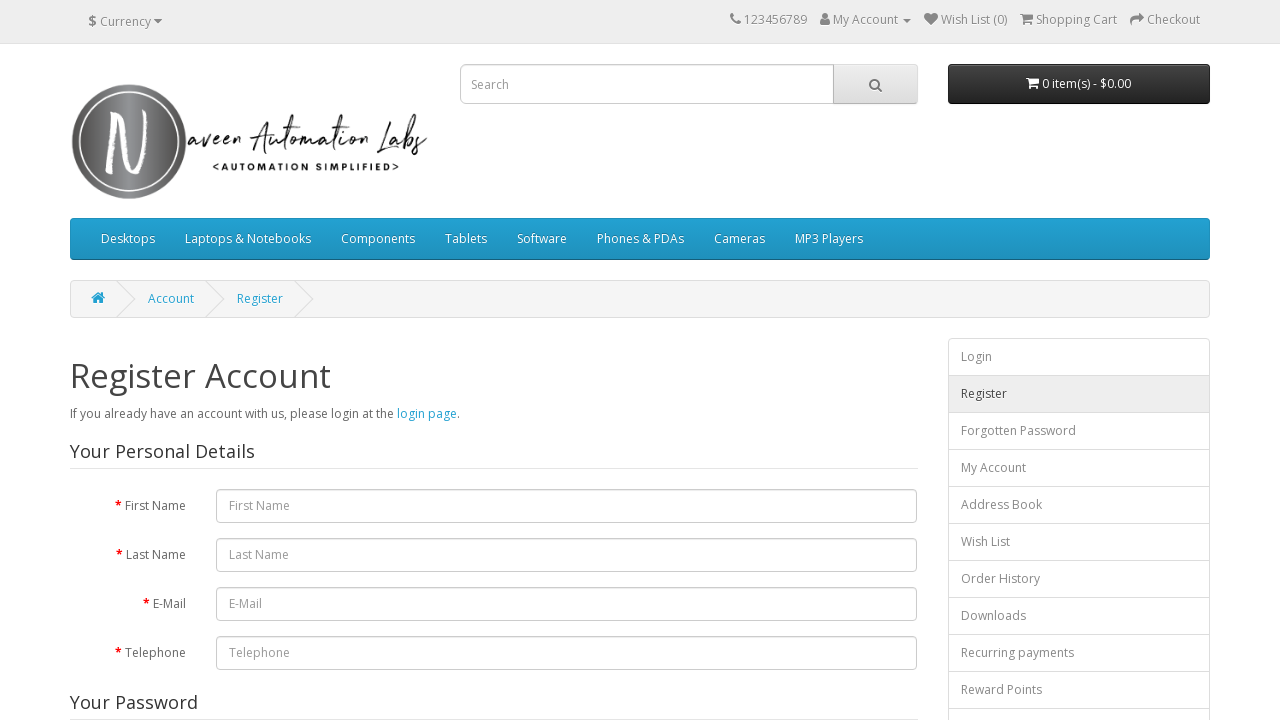

Verified 'First Name' field label is present on registration page
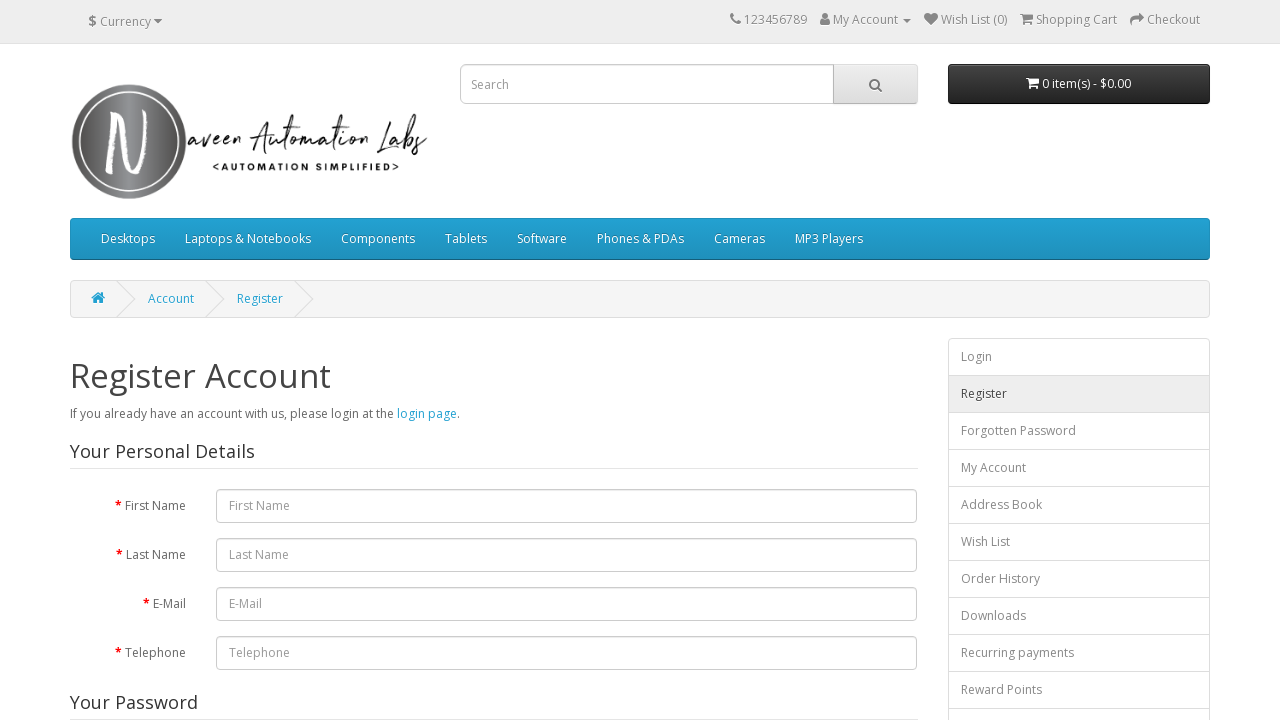

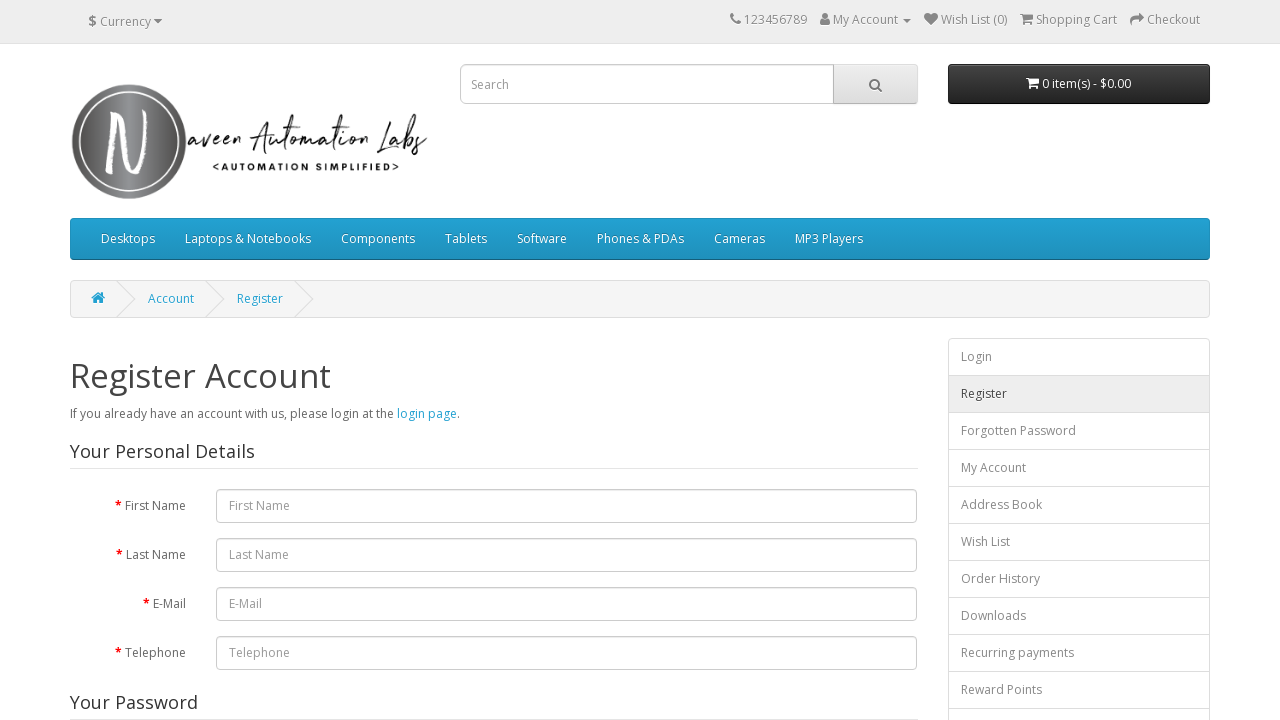